Tests drag and drop functionality by dragging a draggable element and dropping it onto a droppable target area on a test automation practice page.

Starting URL: https://testautomationpractice.blogspot.com/

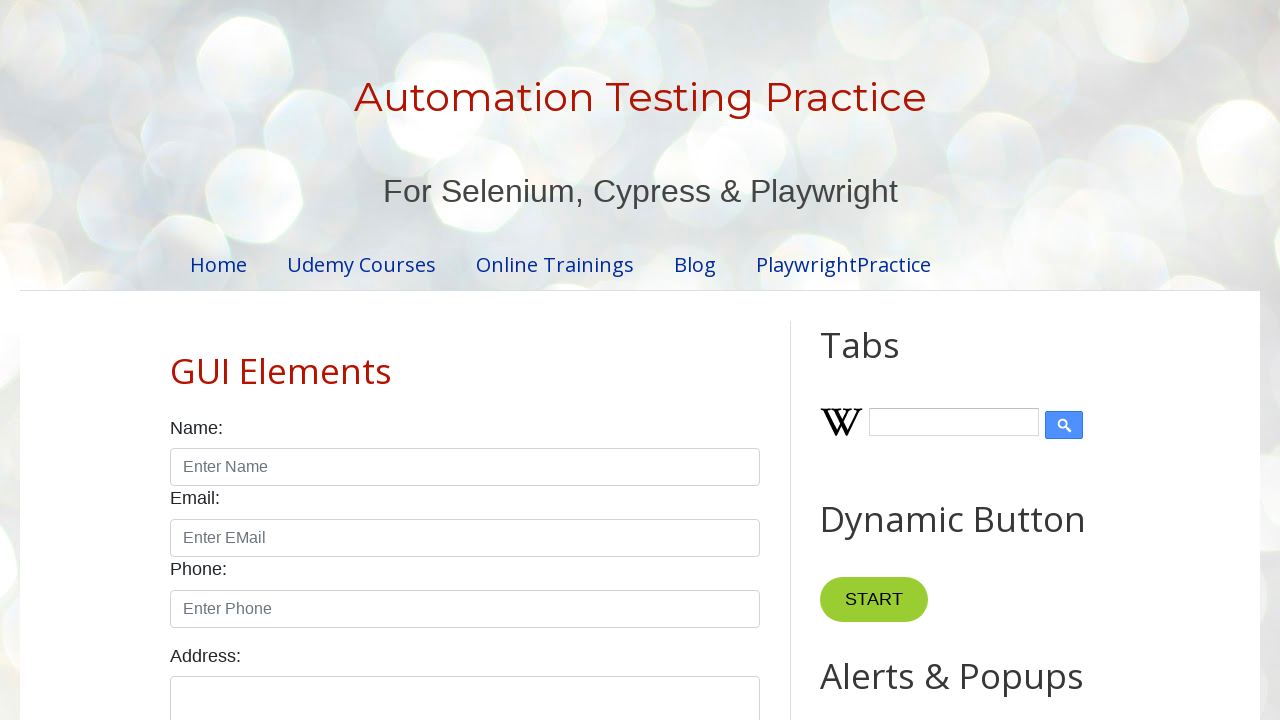

Waited for draggable element to be visible
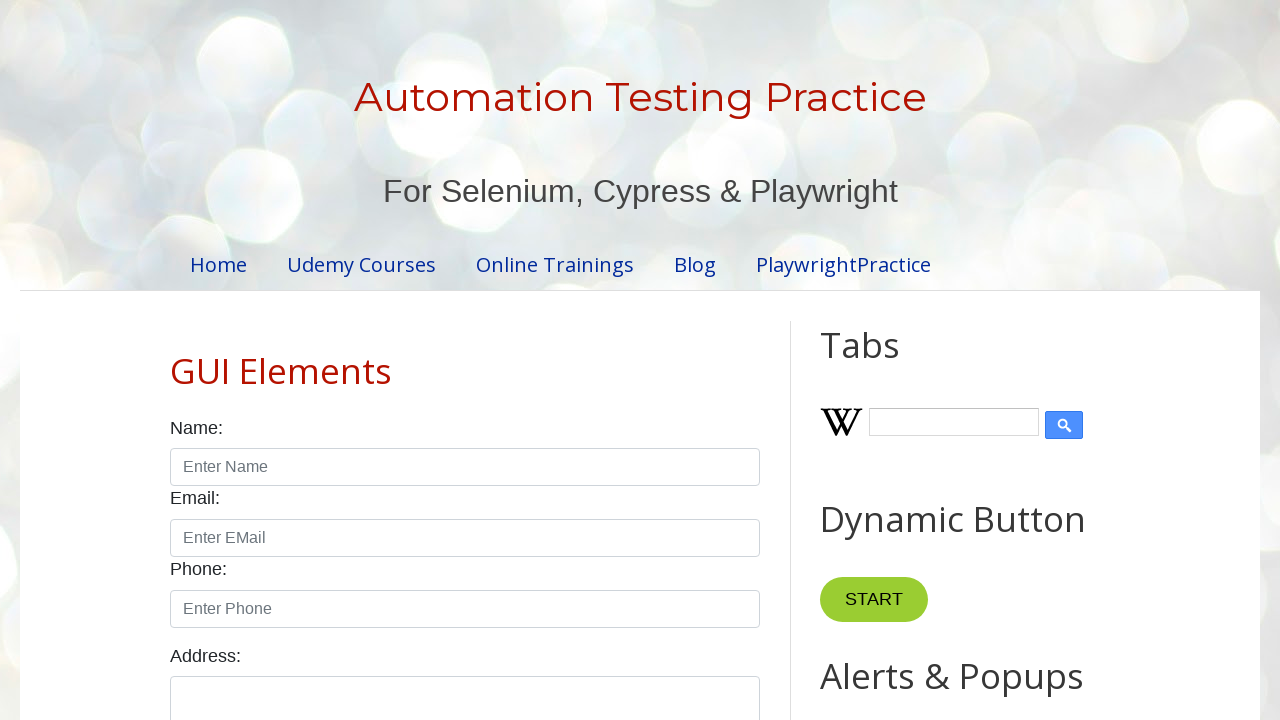

Waited for droppable element to be visible
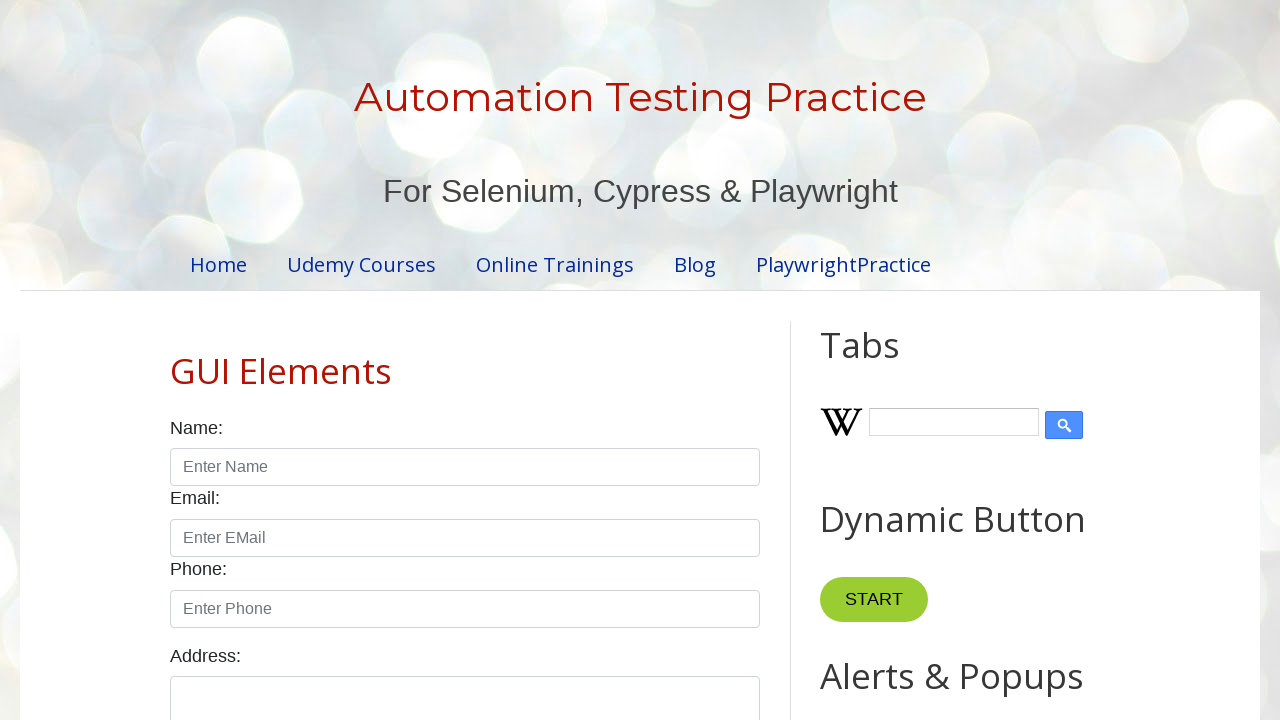

Located draggable element
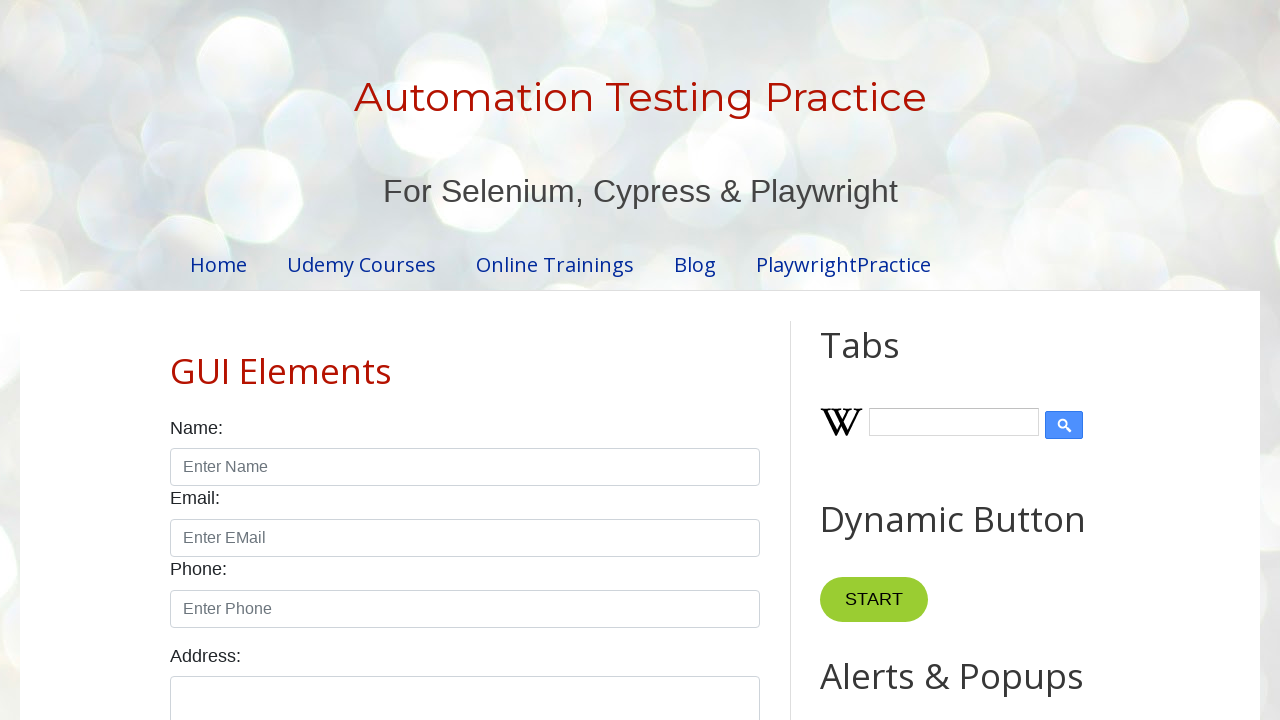

Located droppable target element
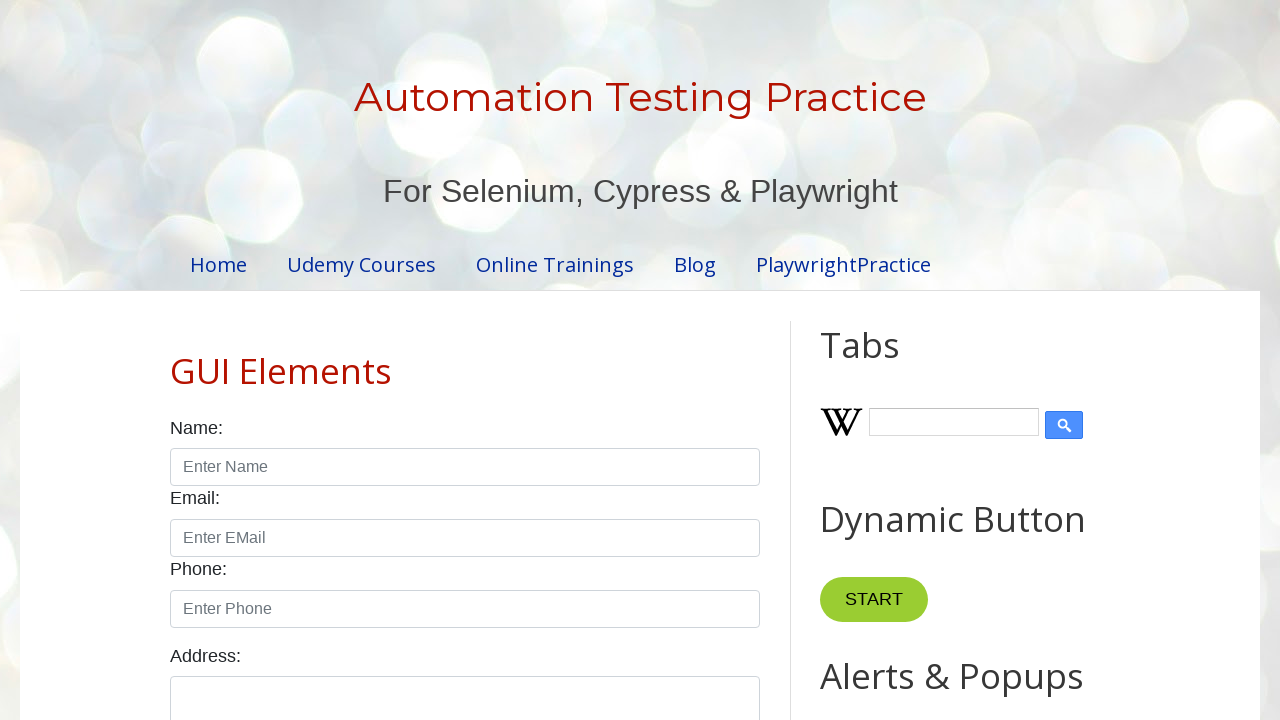

Dragged and dropped element onto target area at (1015, 386)
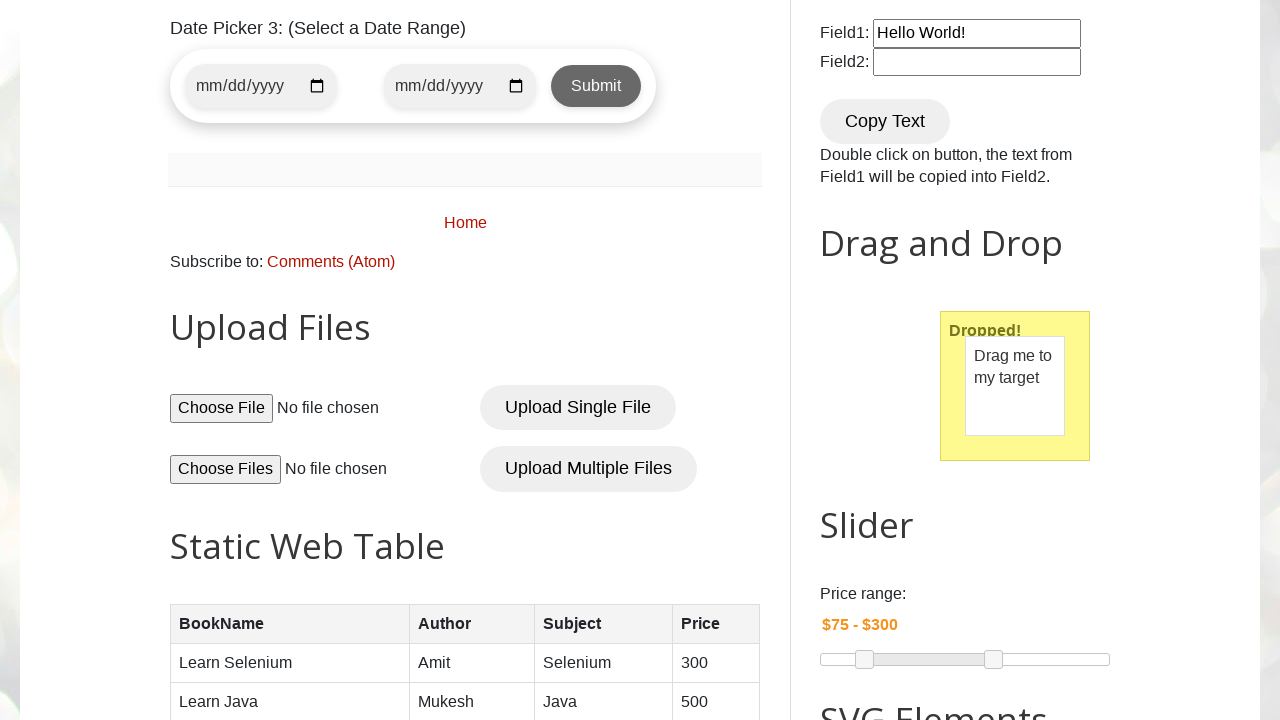

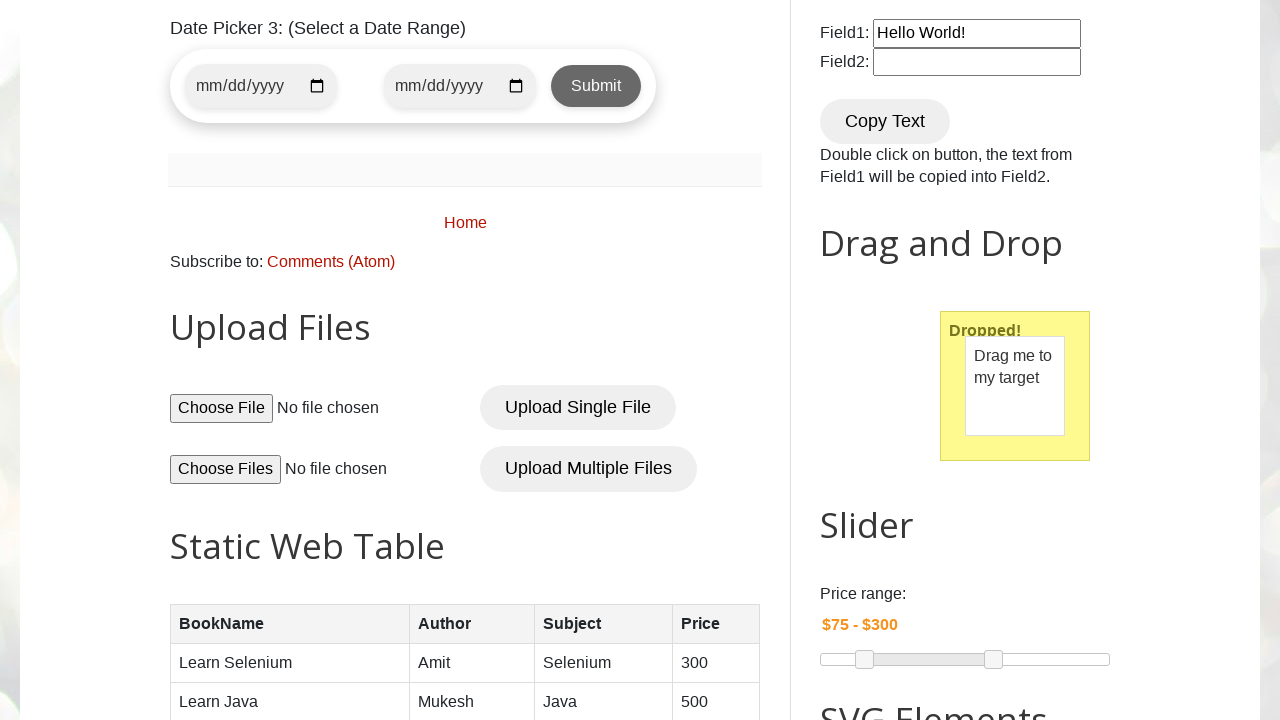